Tests that the About dropdown menu on Selenium website contains expected items including History

Starting URL: https://www.selenium.dev/

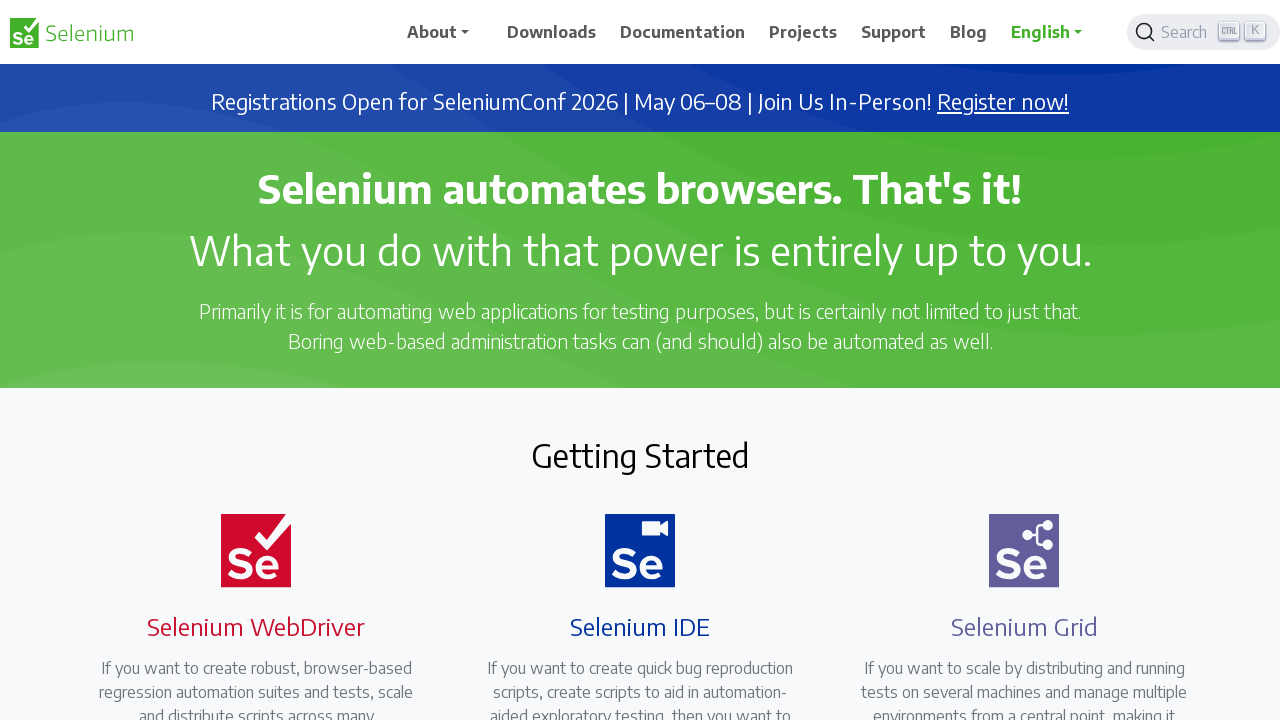

Clicked on the About dropdown menu (navbarDropdown) at (445, 32) on #navbarDropdown
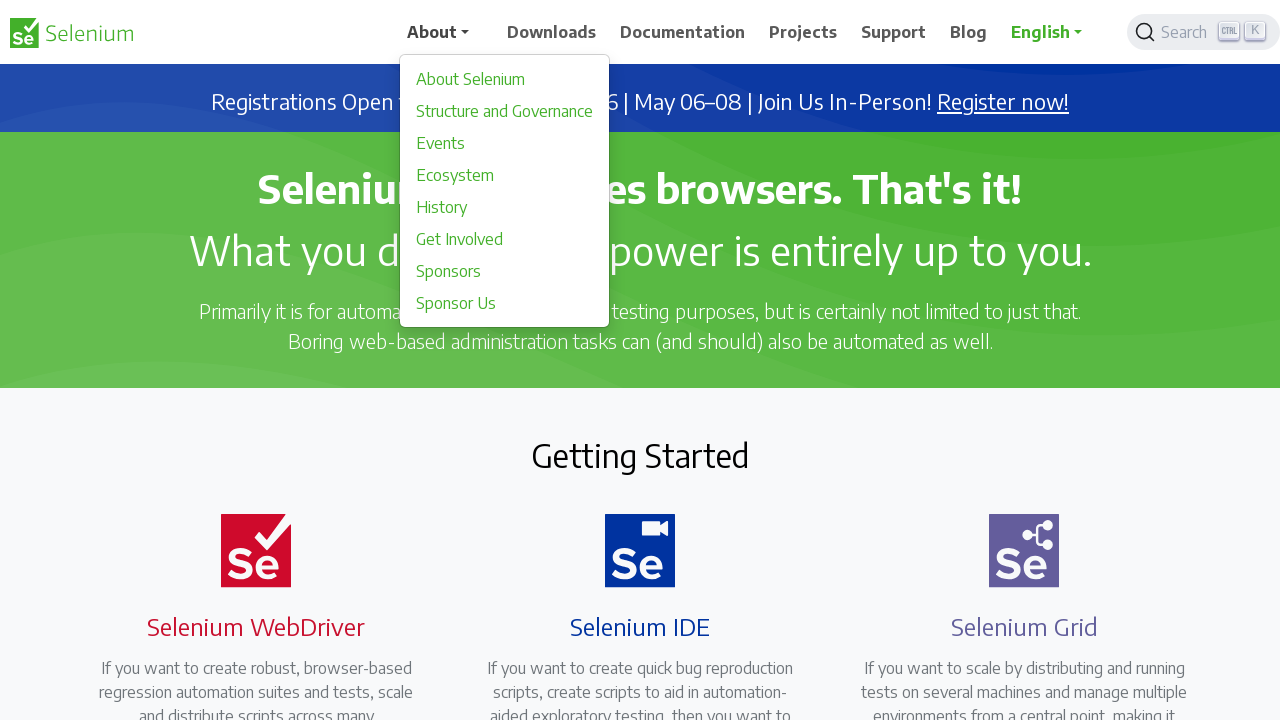

Waited for dropdown menu items to be visible
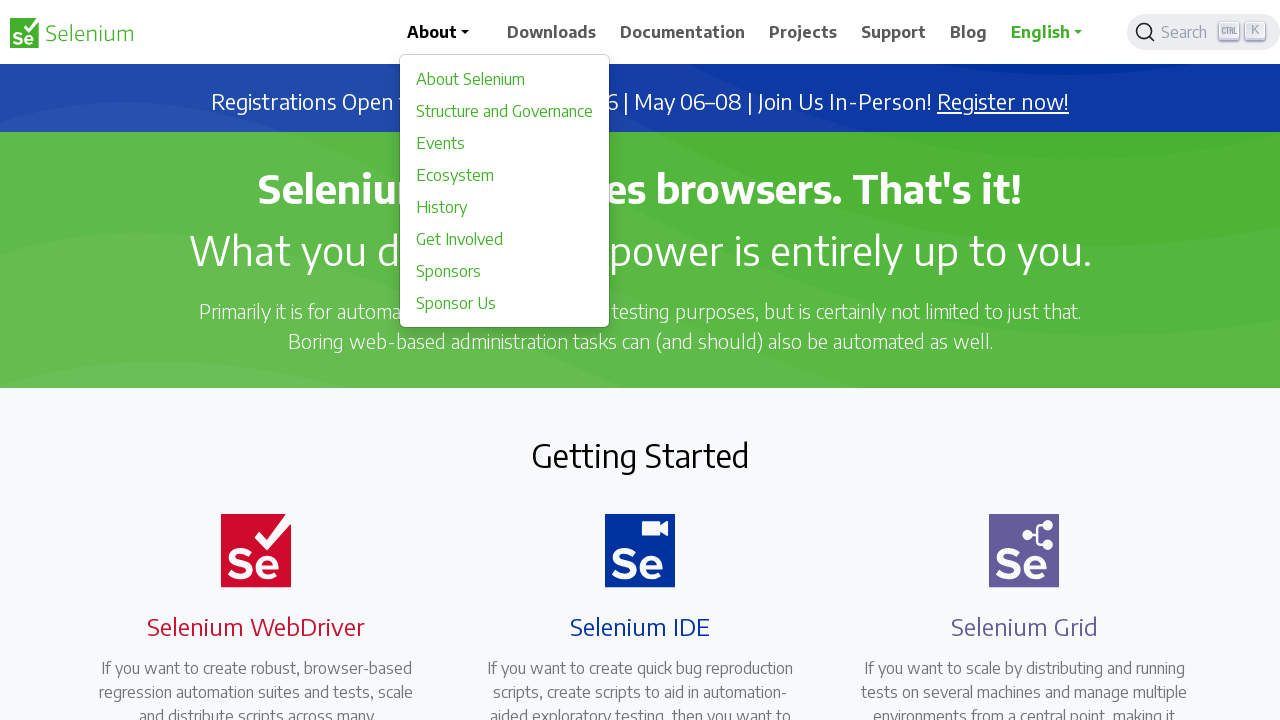

Verified that the dropdown menu contains 8 items
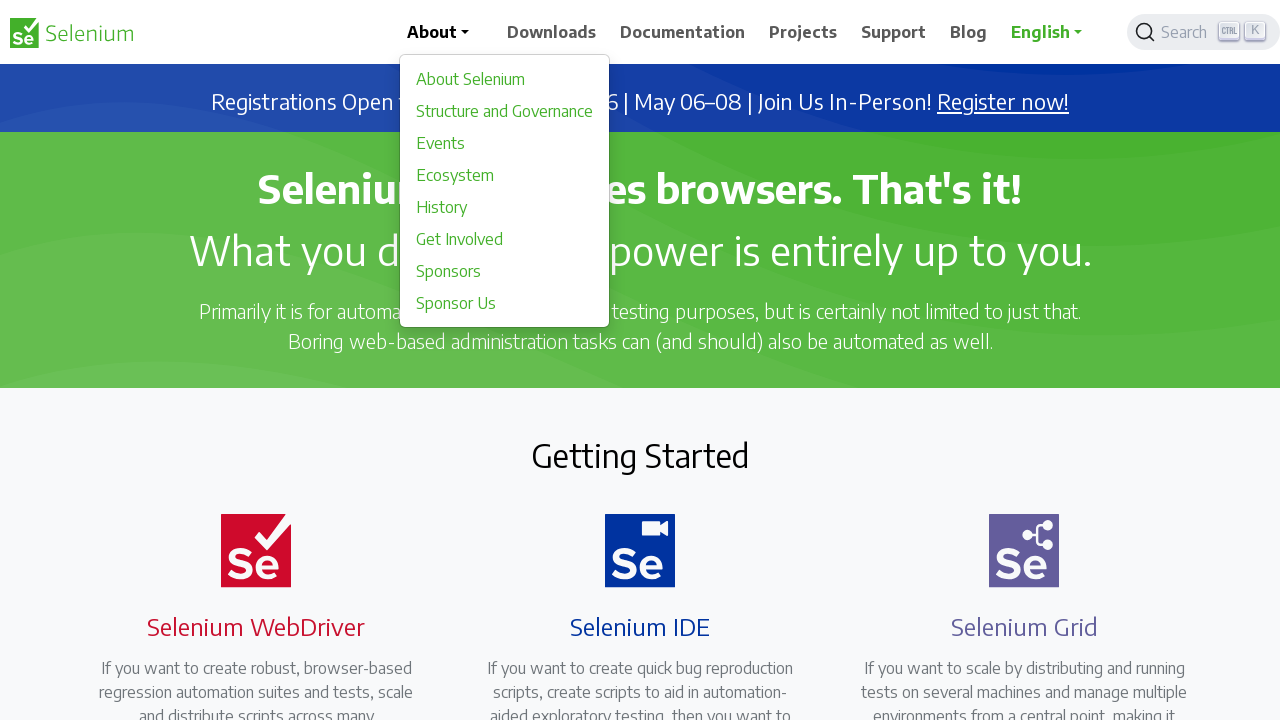

Verified that 'History' item exists in the dropdown menu
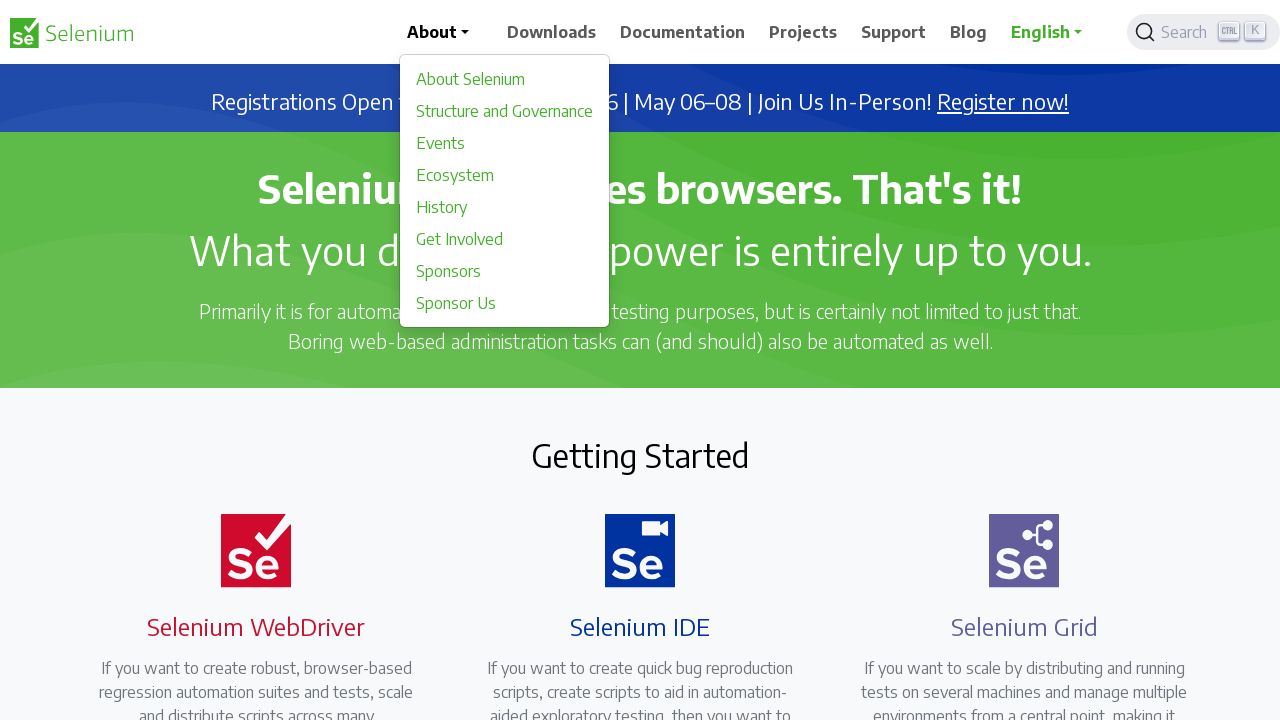

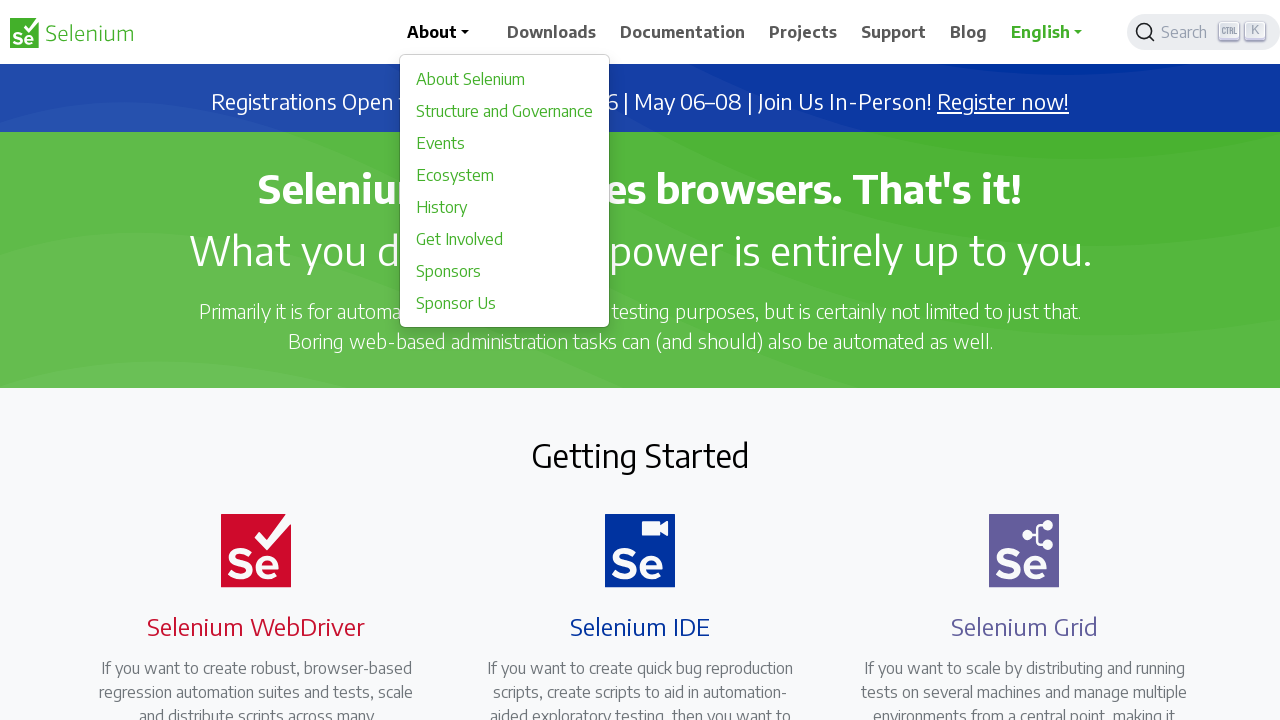